Navigates to a login practice page and verifies the page title matches the expected value. This test only checks the page title without performing any login actions.

Starting URL: https://rahulshettyacademy.com/loginpagePractise/

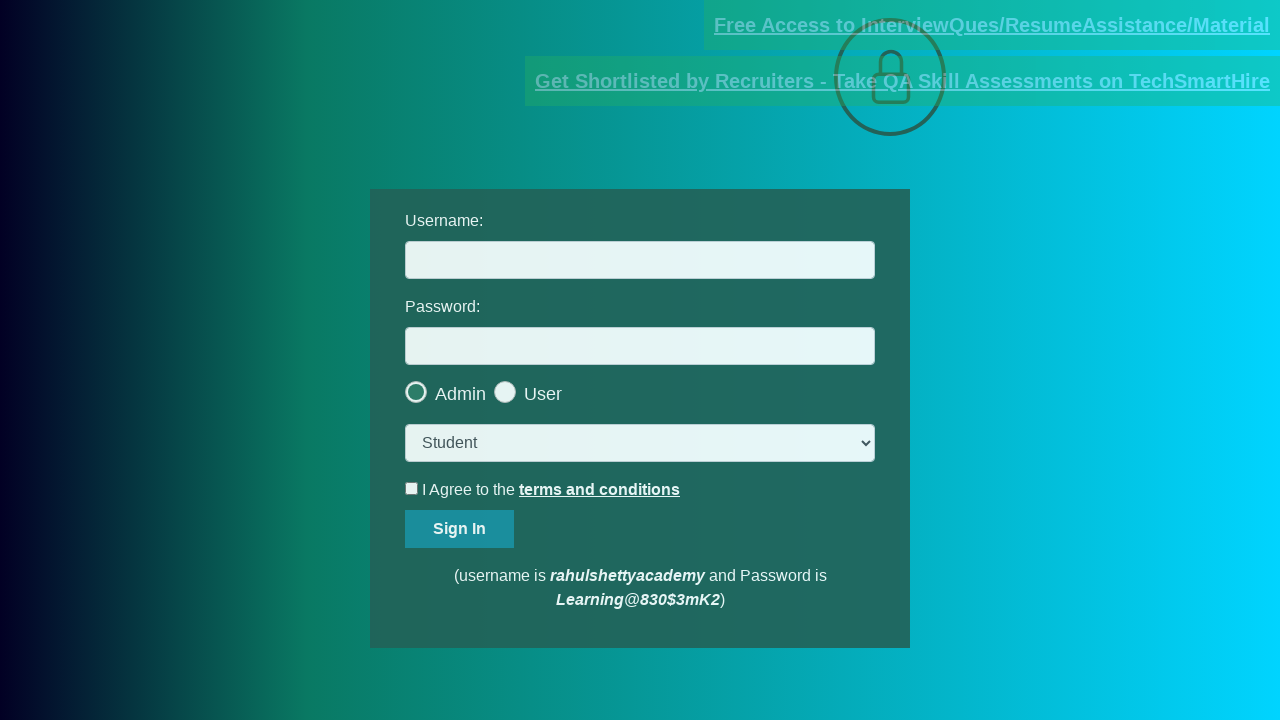

Navigated to login practice page
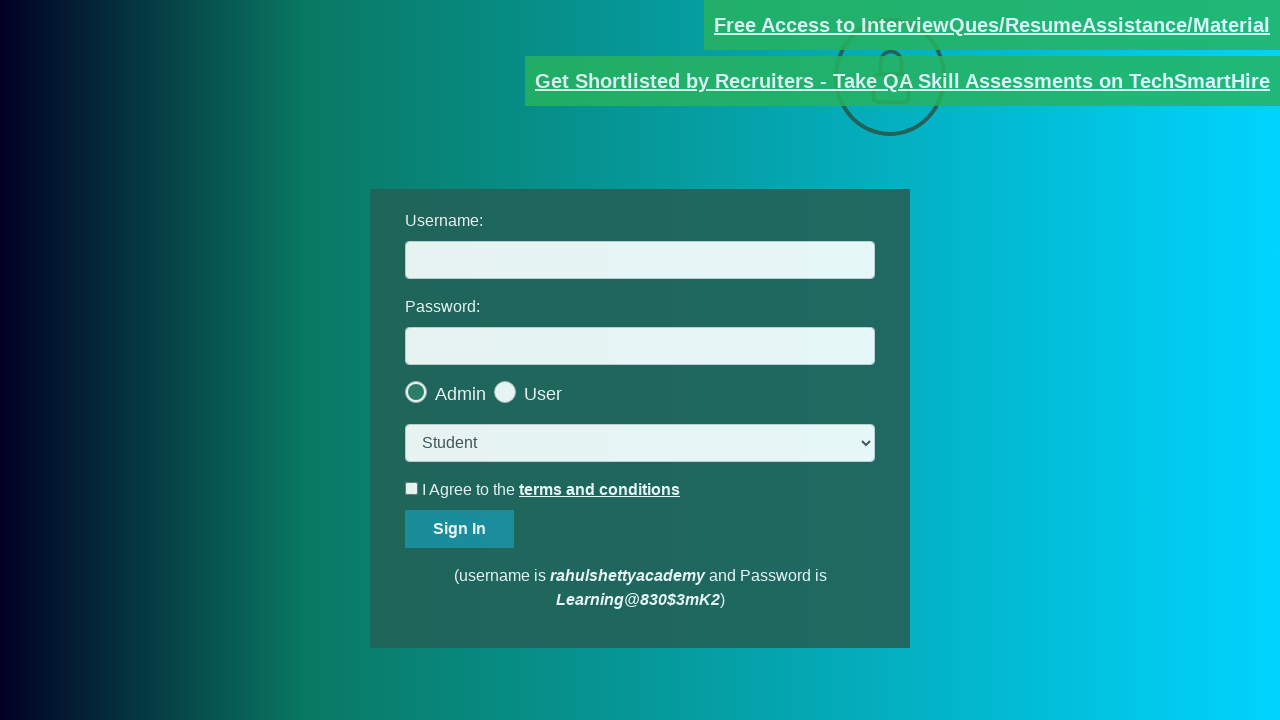

Verified page title matches expected value: 'LoginPage Practise | Rahul Shetty Academy'
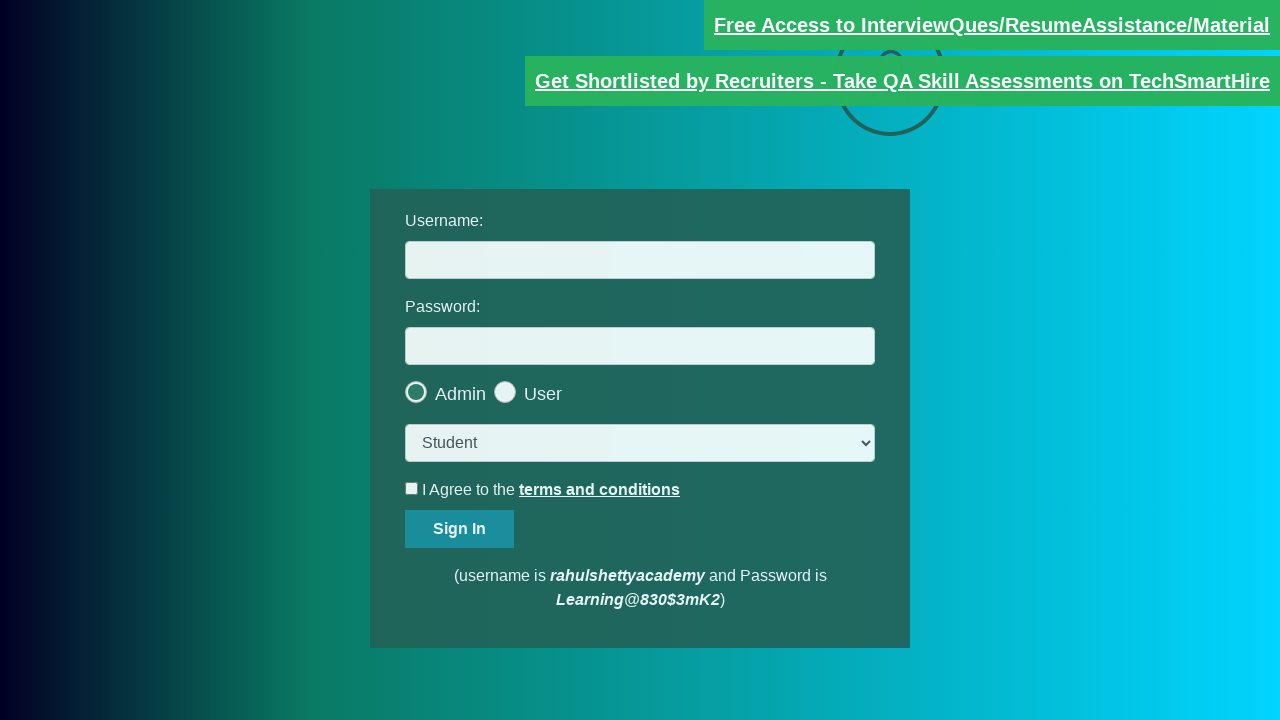

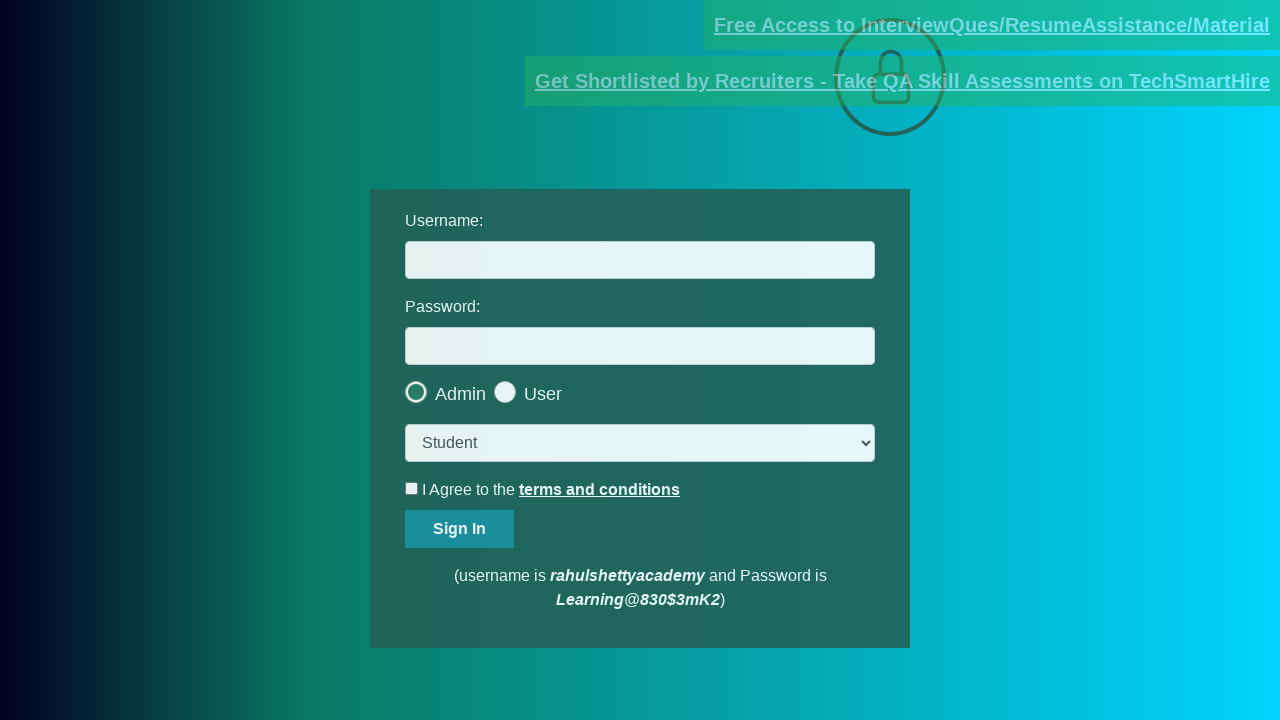